Navigates to the Laptops category on demoblaze and verifies products are displayed

Starting URL: https://www.demoblaze.com/

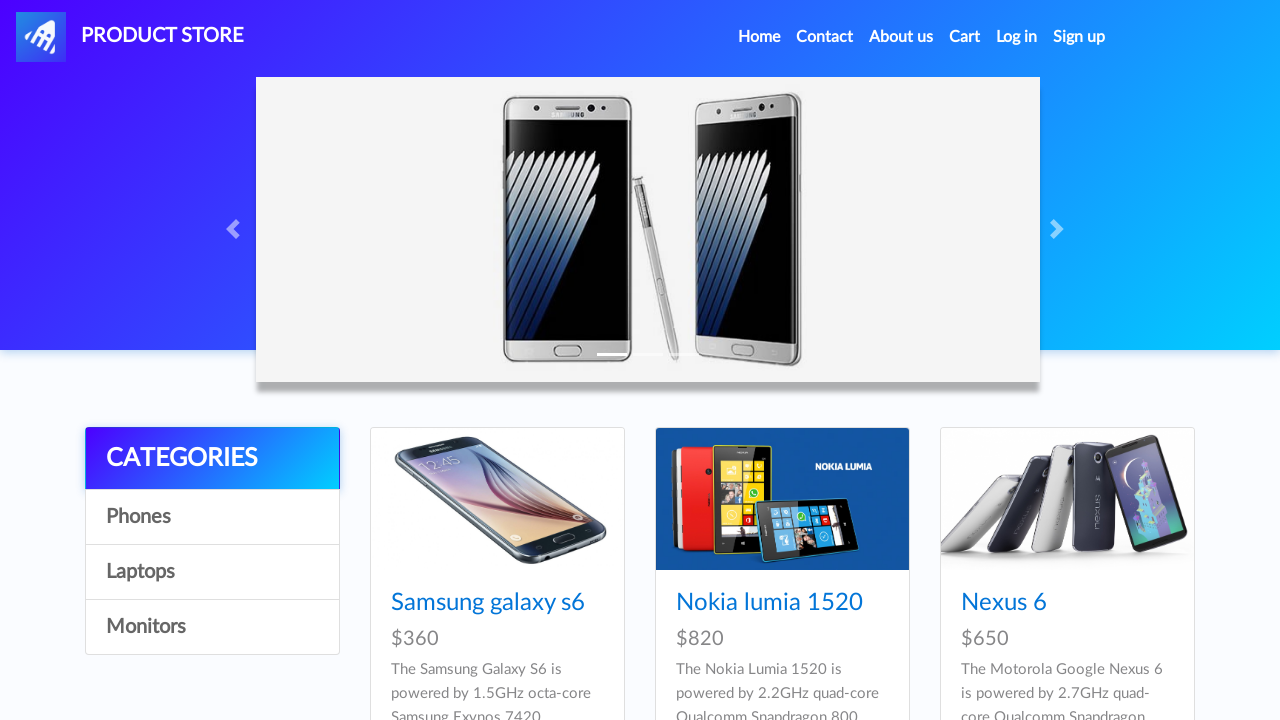

Clicked on Laptops category link at (212, 572) on a:has-text('Laptops')
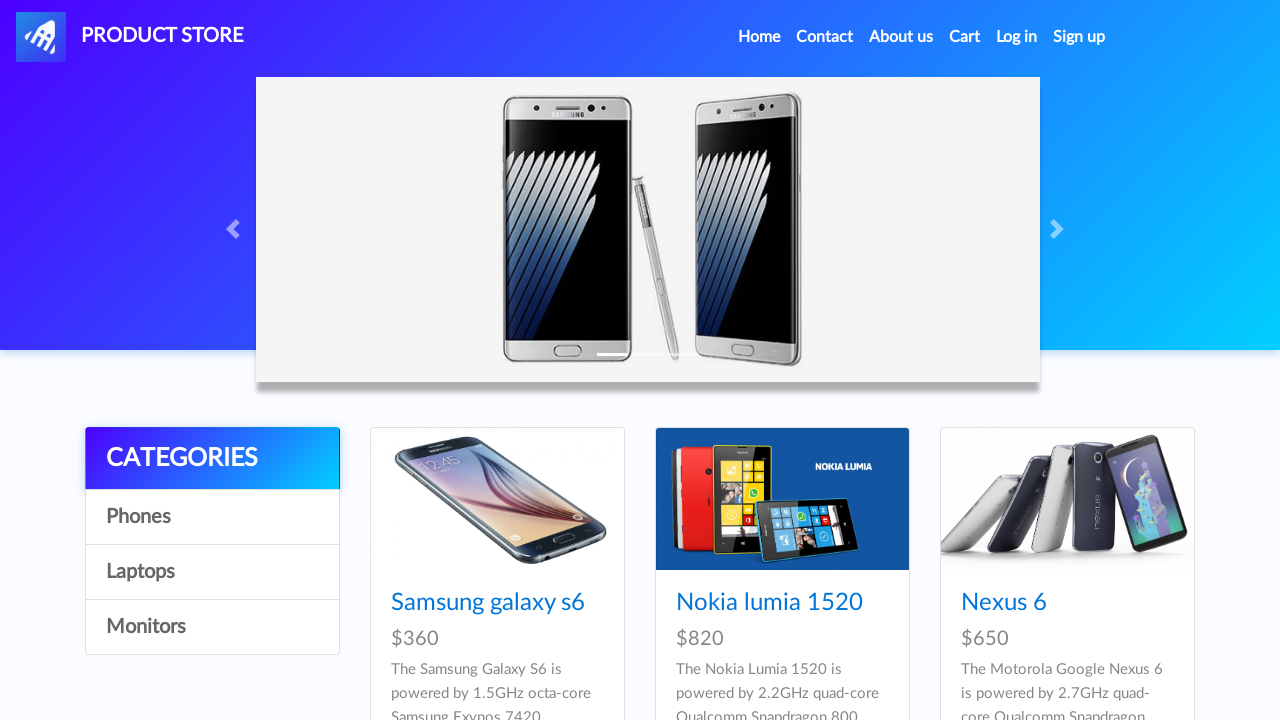

Products loaded - card titles are visible
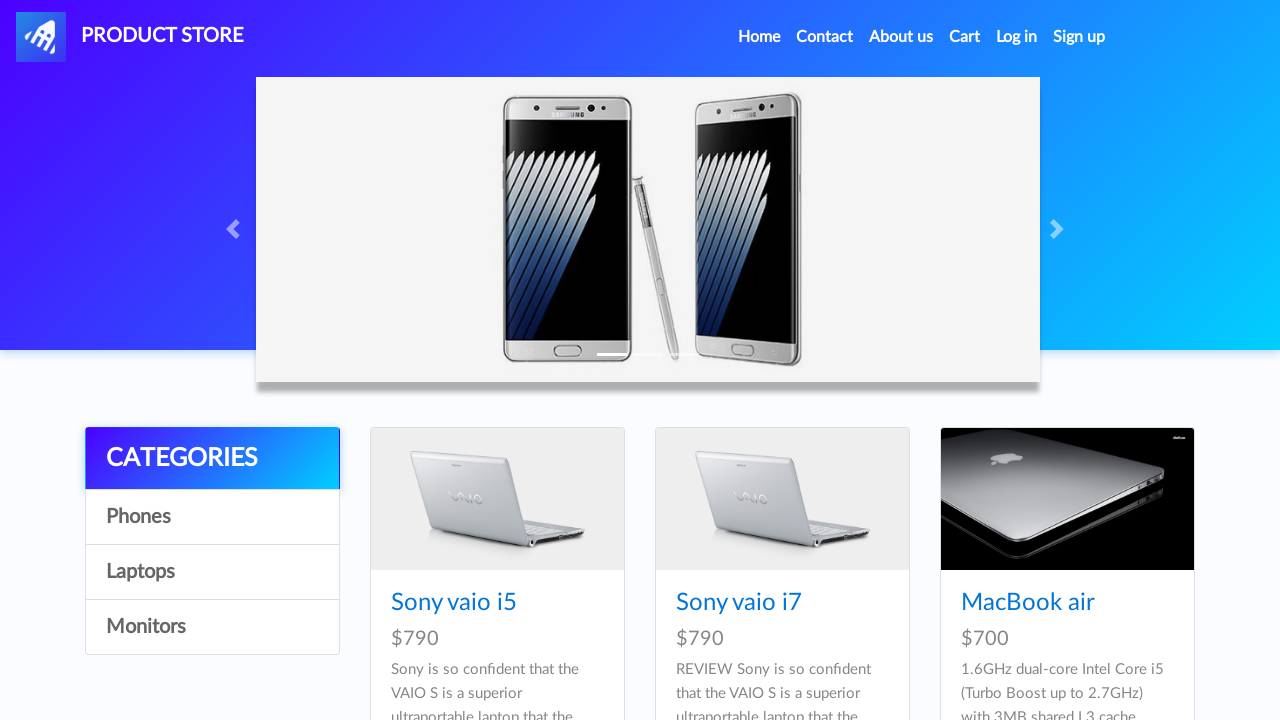

Verified that products are displayed in Laptops category
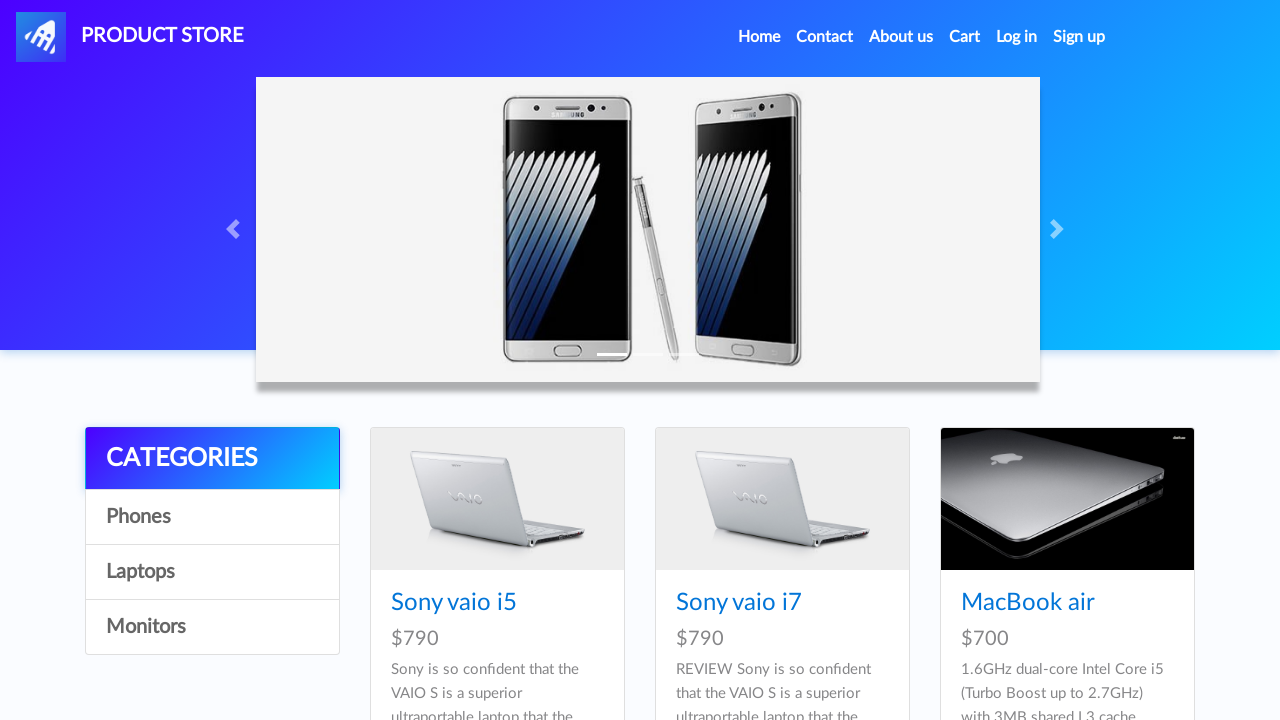

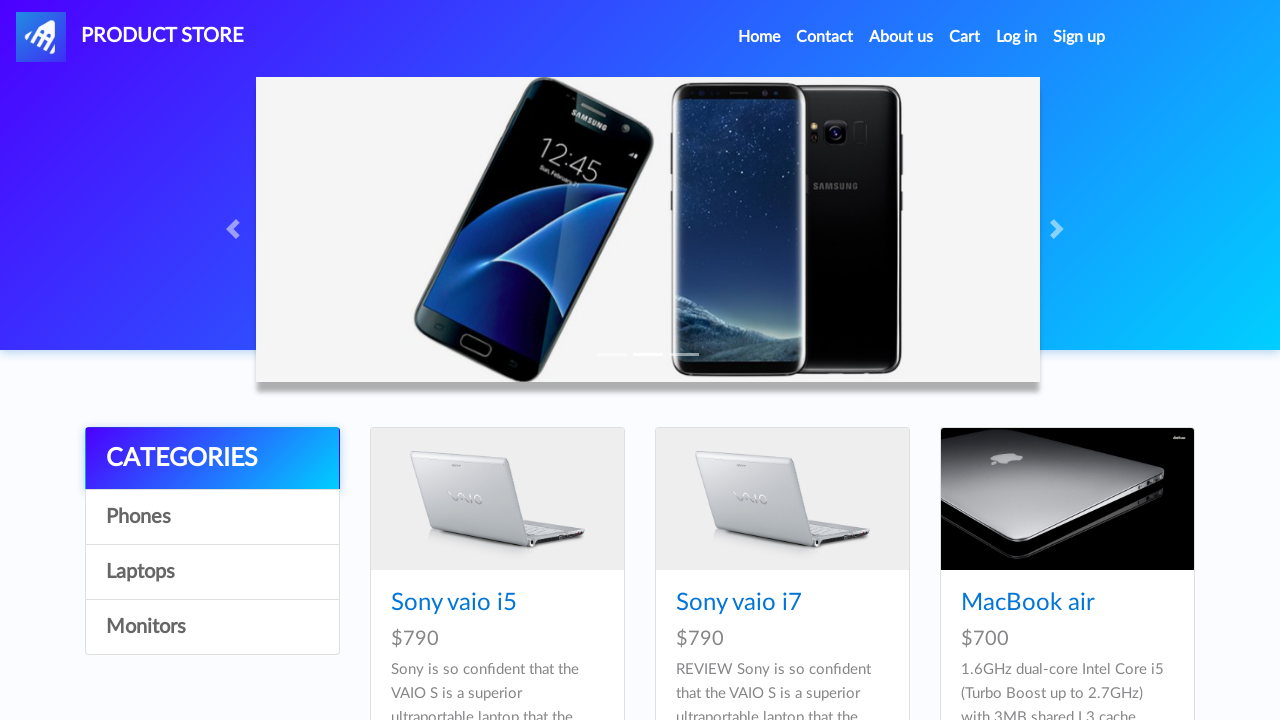